Clicks on Redeem Gift Cards link on Netflix homepage

Starting URL: https://www.netflix.com

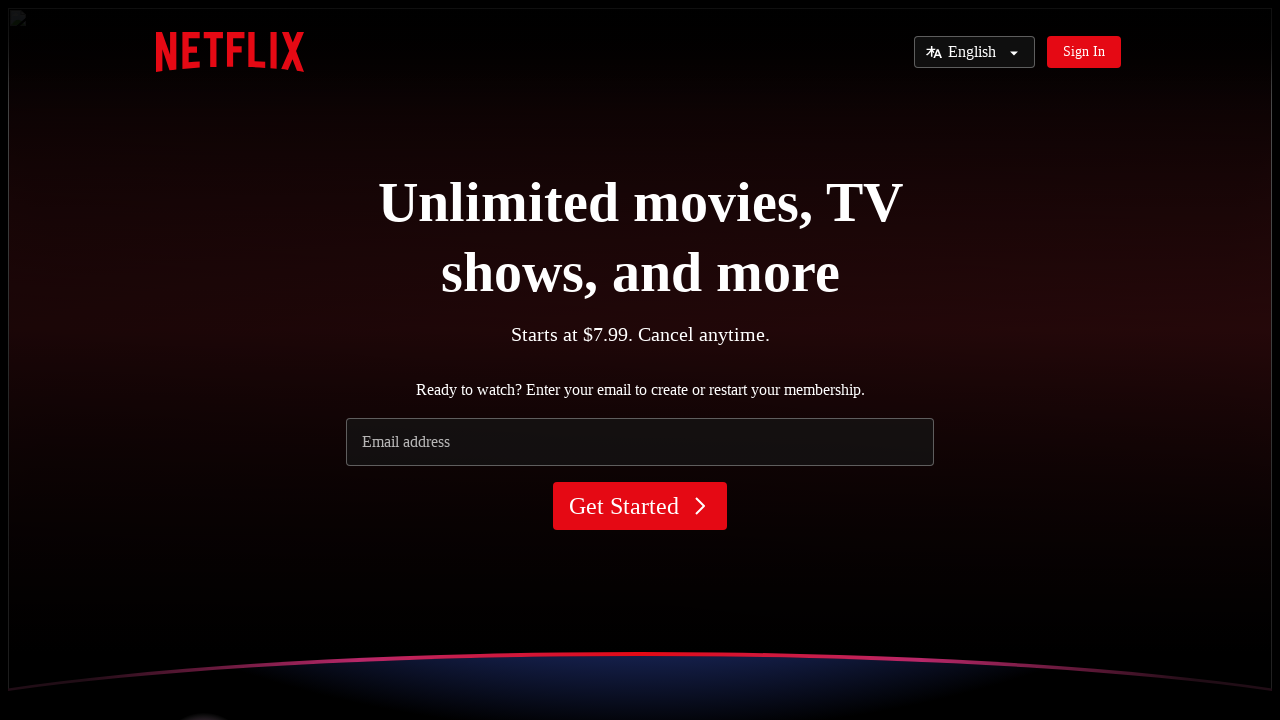

Clicked on Redeem Gift Cards link on Netflix homepage at (214, 360) on text=Redeem Gift Cards
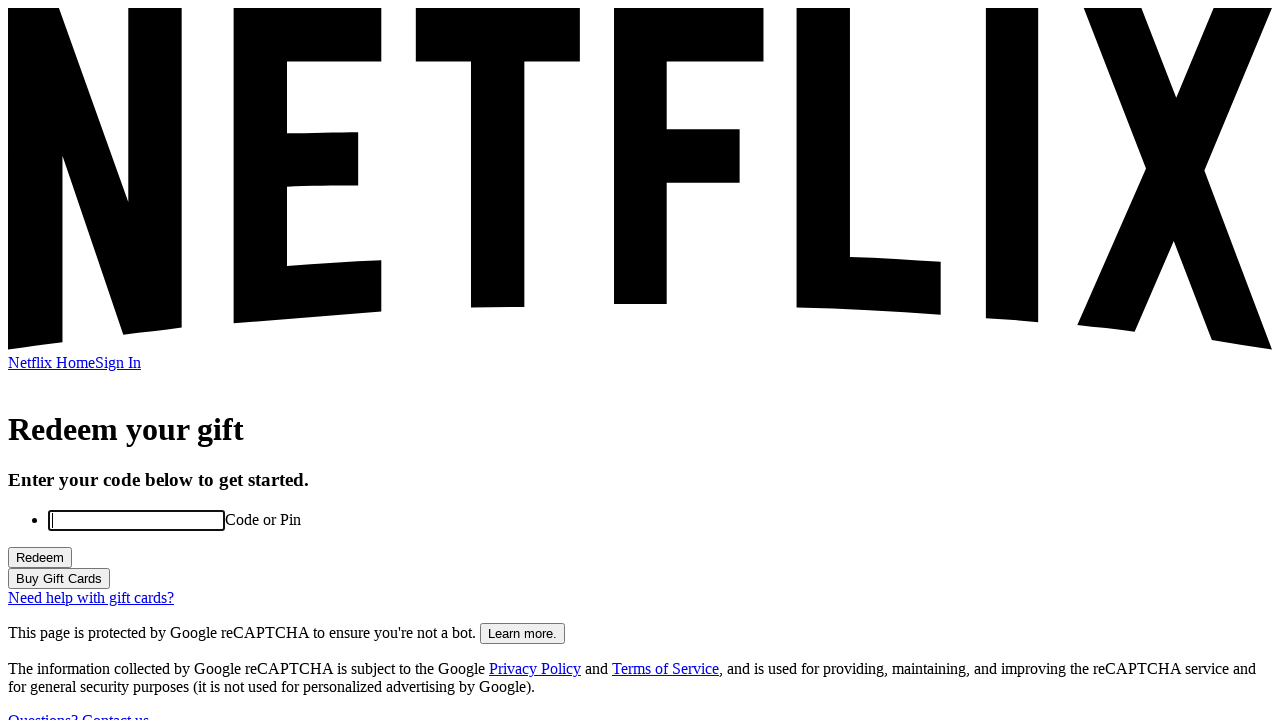

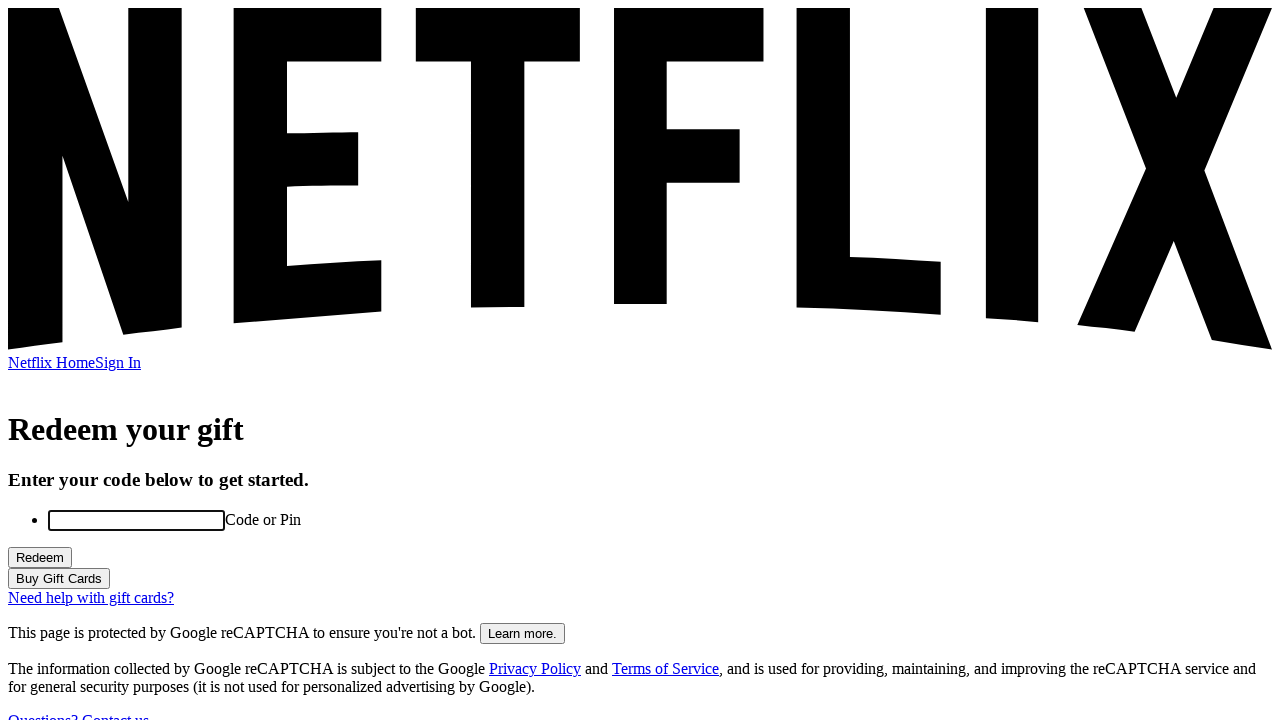